Tests JavaScript confirm dialog by clicking the confirm button and dismissing the dialog

Starting URL: https://the-internet.herokuapp.com/javascript_alerts

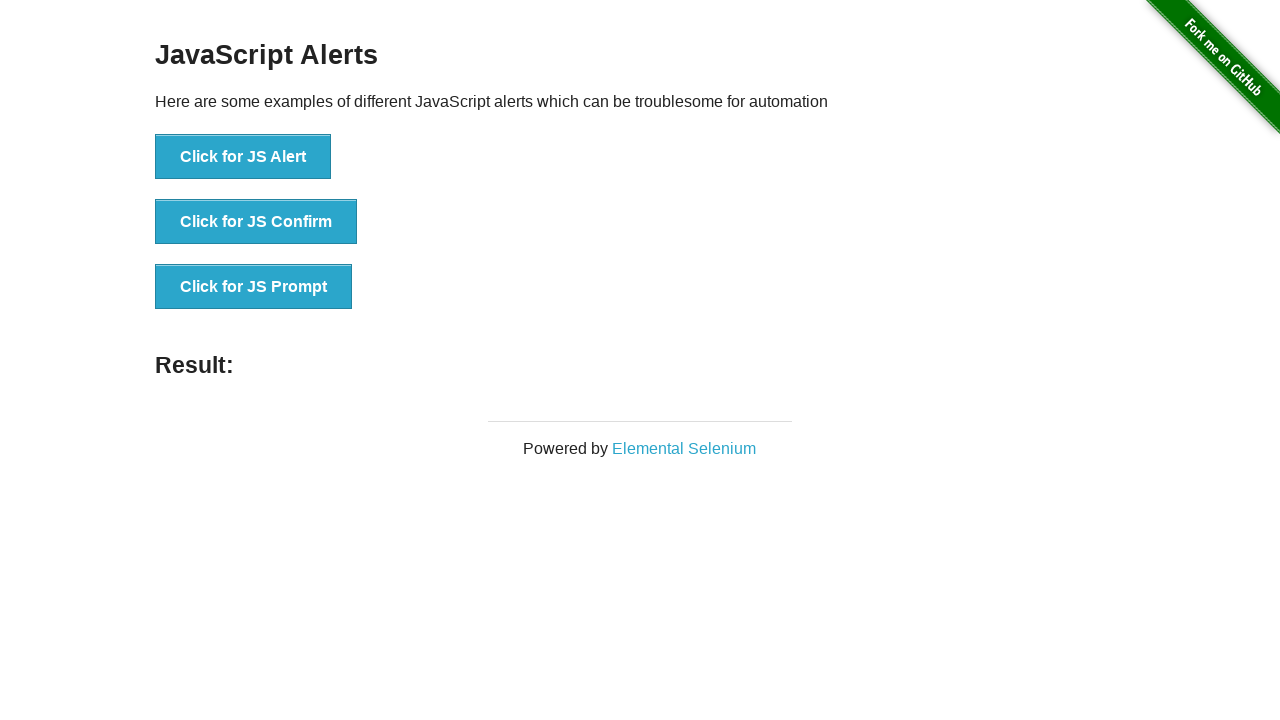

Clicked the JavaScript confirm button at (256, 222) on button[onclick='jsConfirm()']
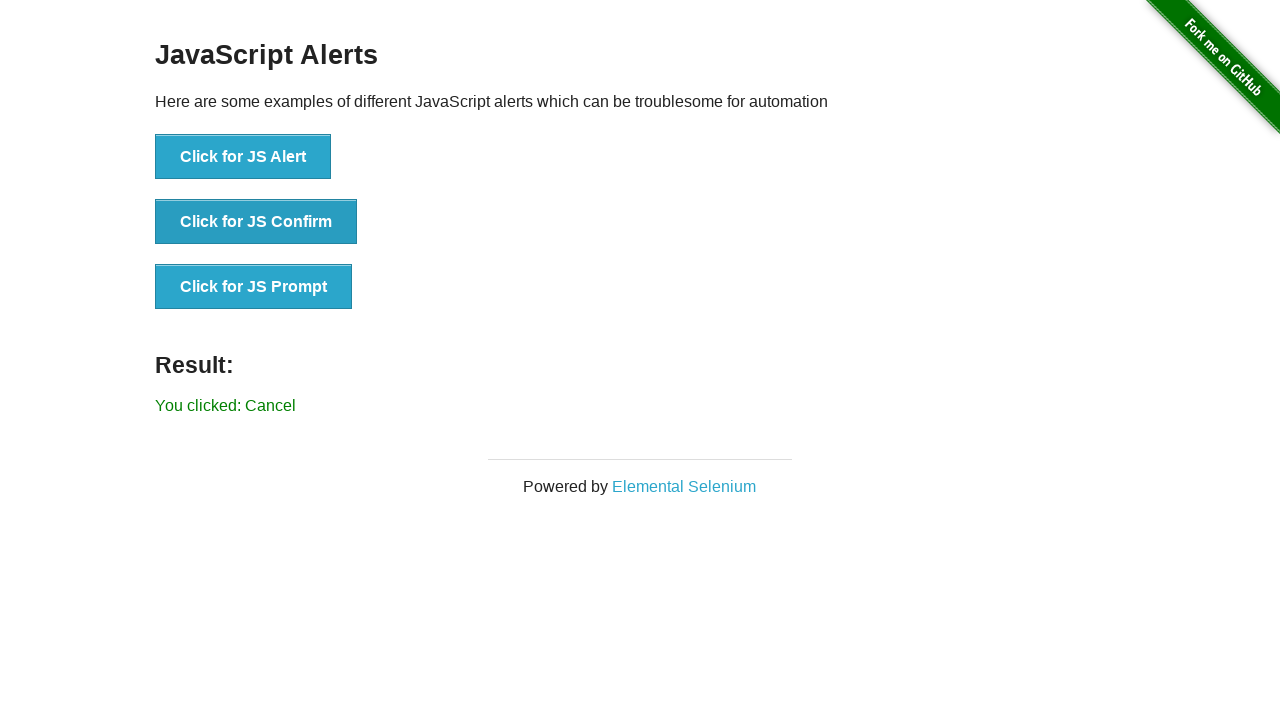

Set up dialog handler to dismiss the confirm dialog
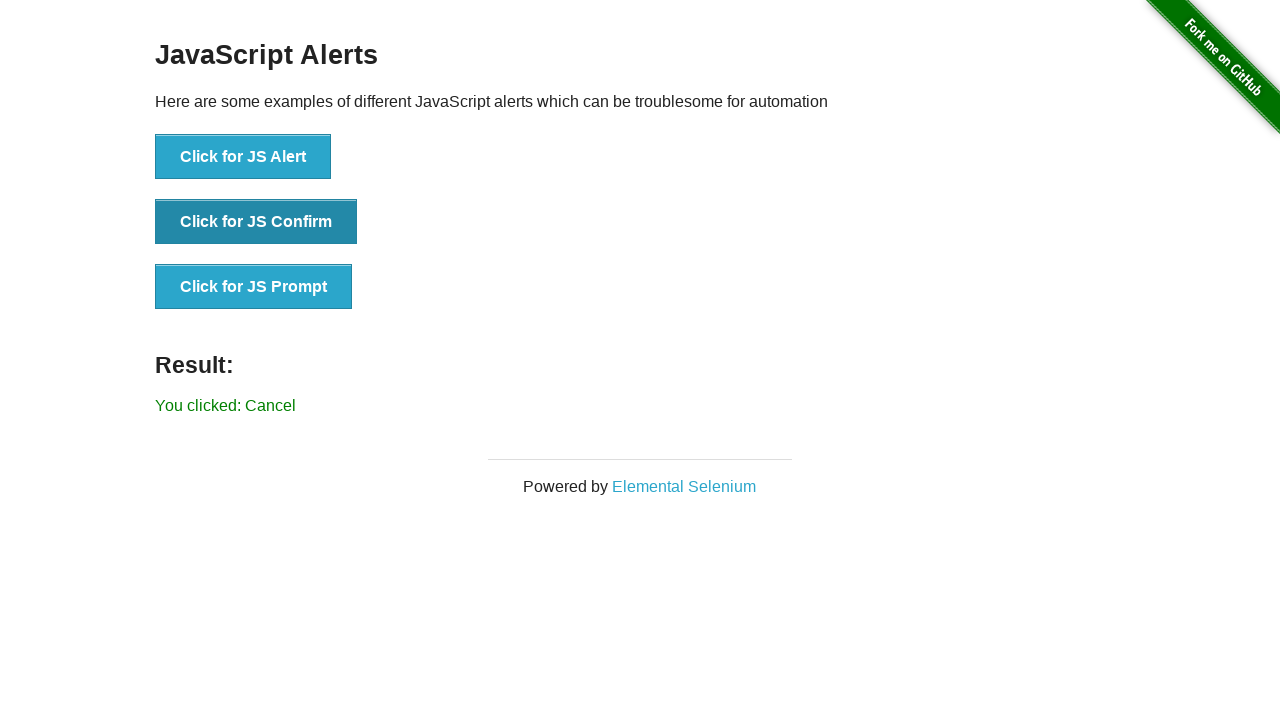

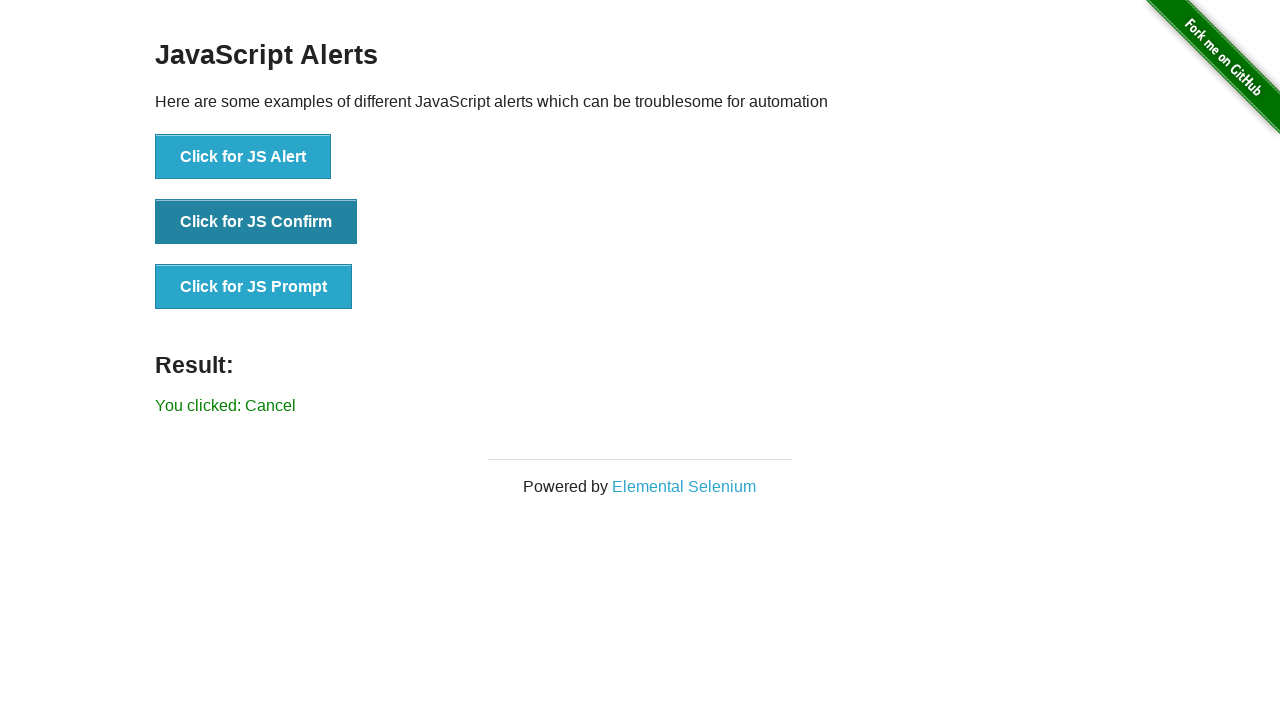